Tests signup form validation by attempting to register with an empty password field

Starting URL: https://selenium-blog.herokuapp.com

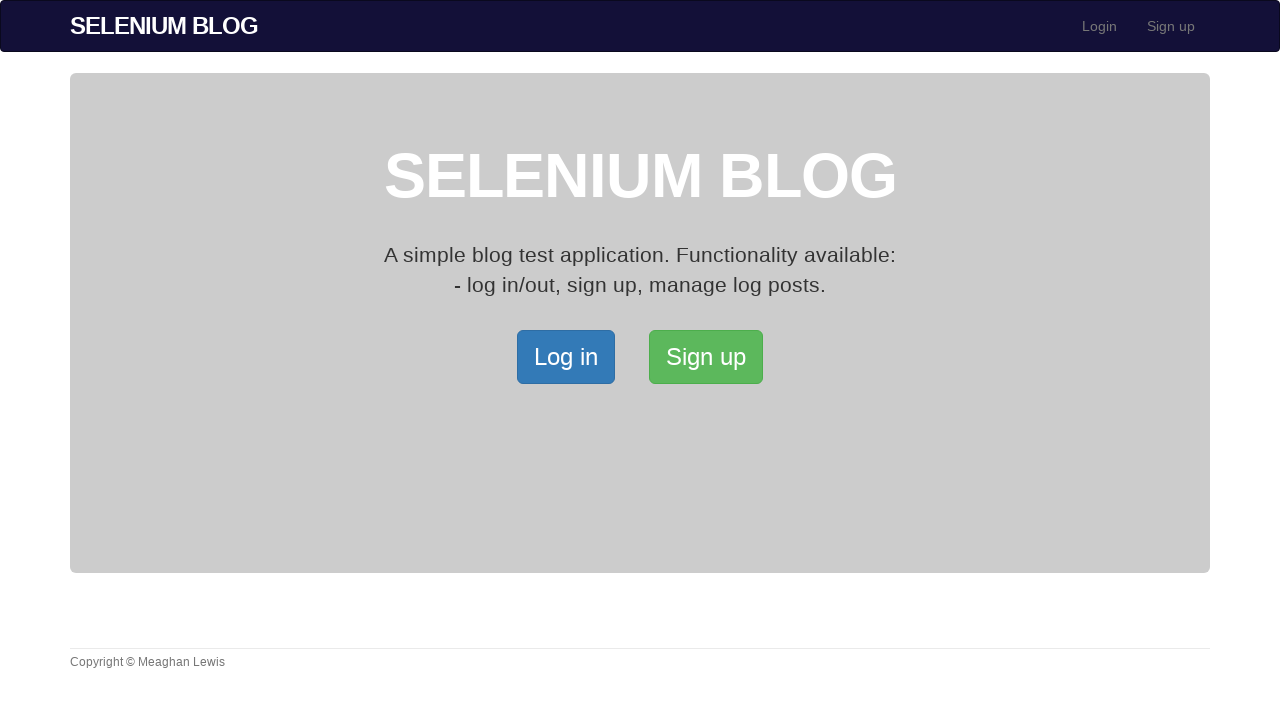

Clicked signup link in navigation bar at (1171, 26) on xpath=//*[@id='bs-example-navbar-collapse-1']/ul/li[2]/a
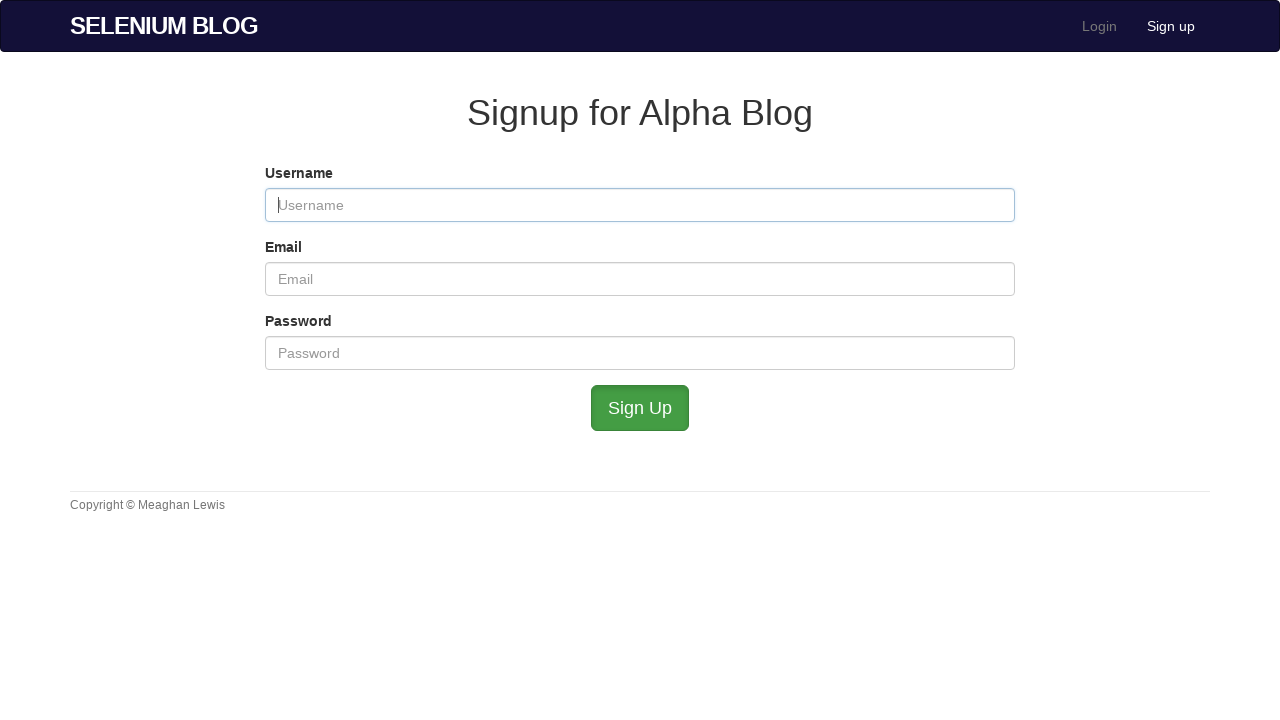

Filled username field with 'Mtdcious' on #user_username
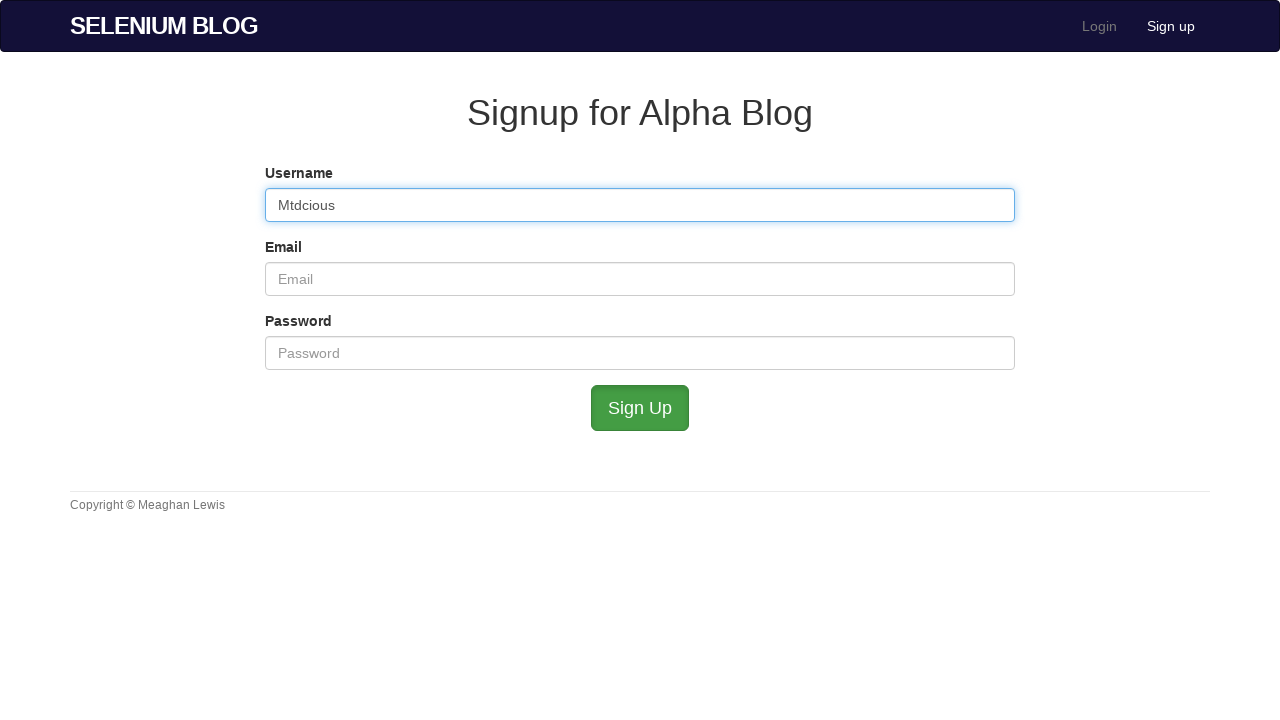

Filled email field with 'test1436@gmail.com' on #user_email
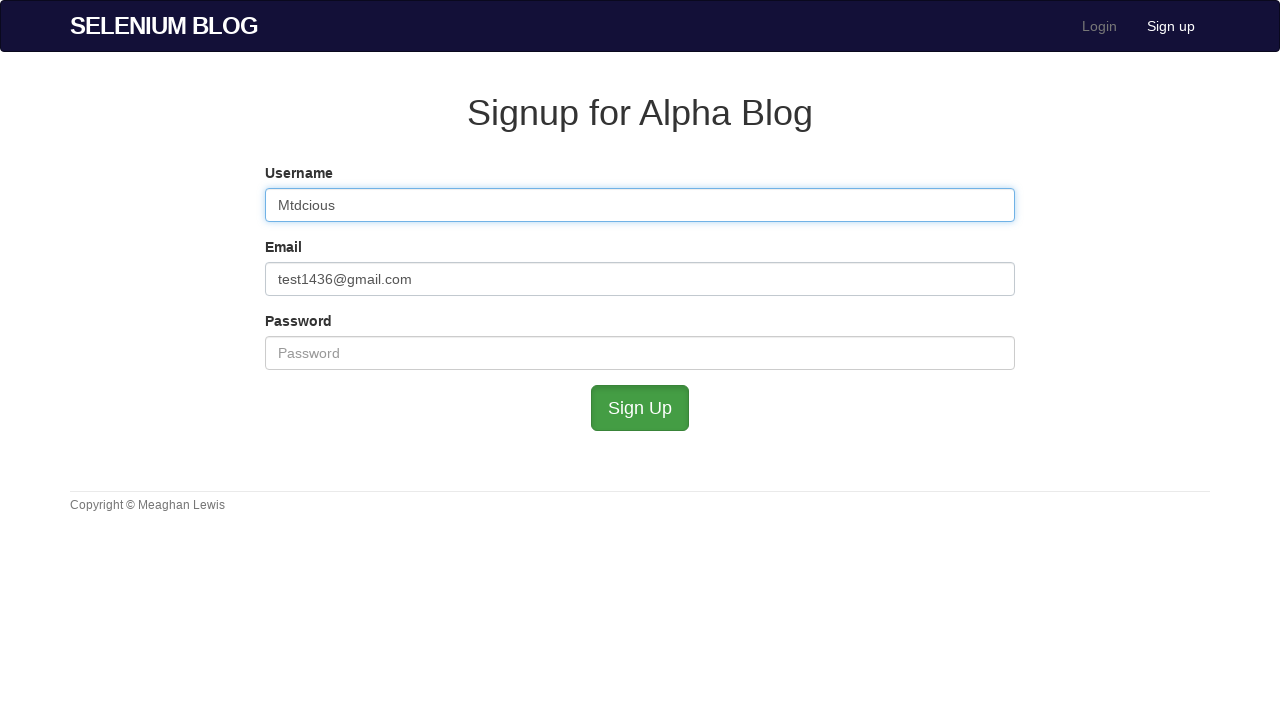

Left password field empty (validation test) on #user_password
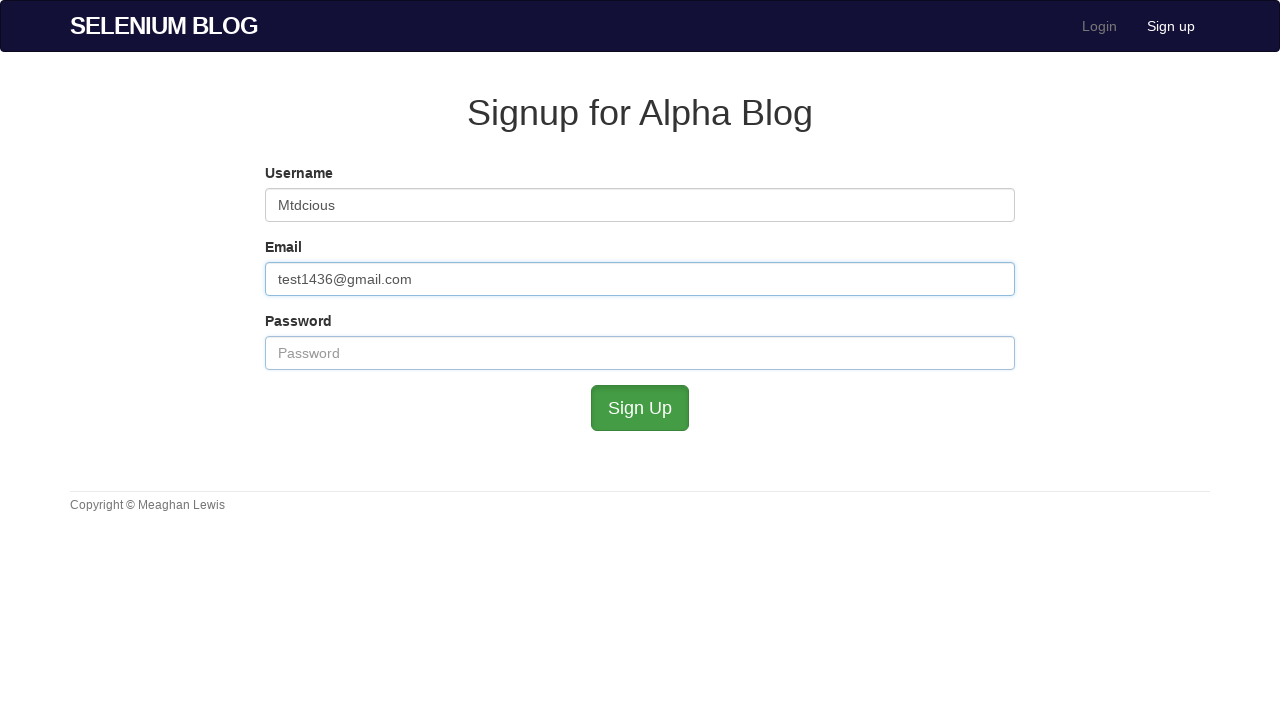

Clicked submit button to attempt signup with empty password at (640, 408) on #submit
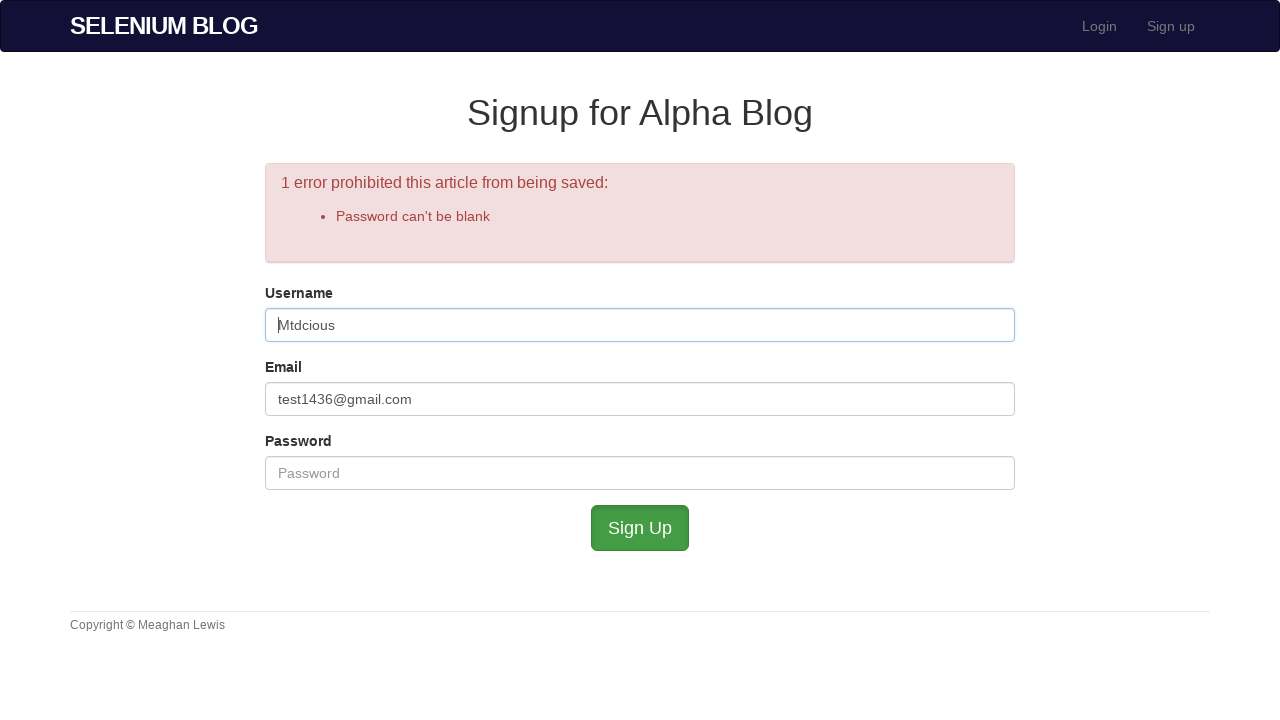

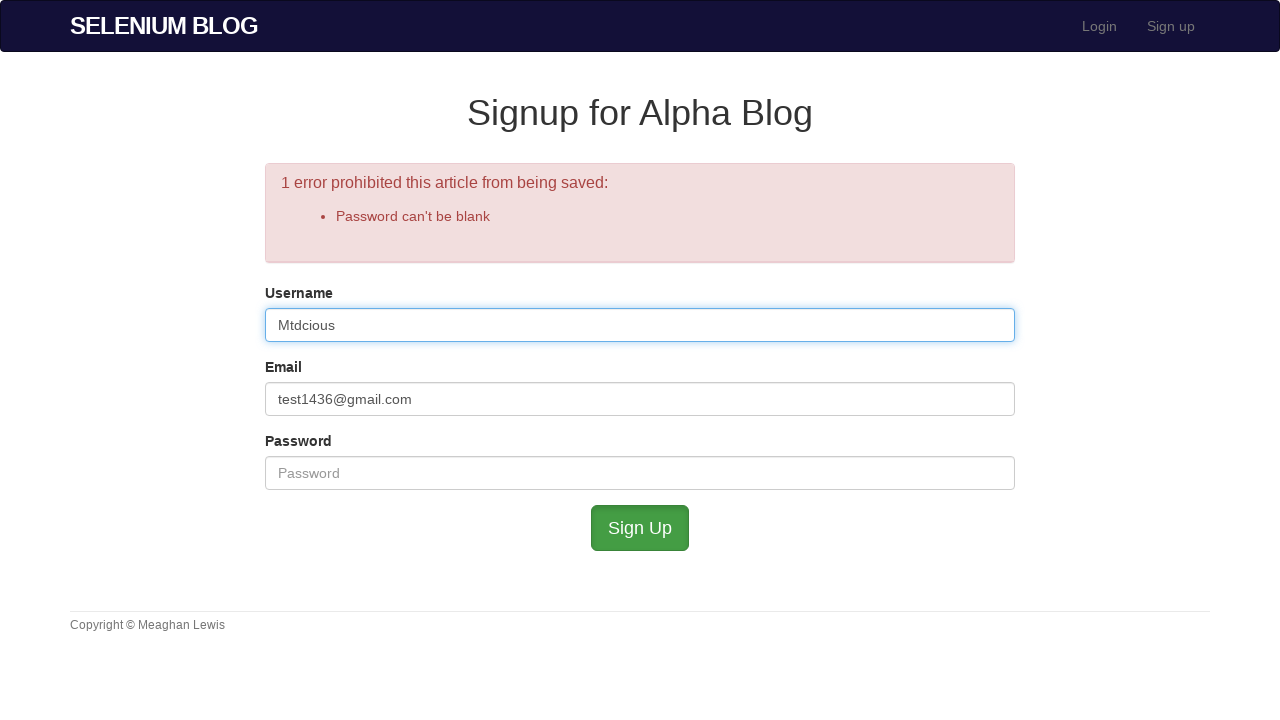